Tests frame switching by navigating to different frames and clicking elements within them

Starting URL: https://sahitest.com/demo/framesTest.htm

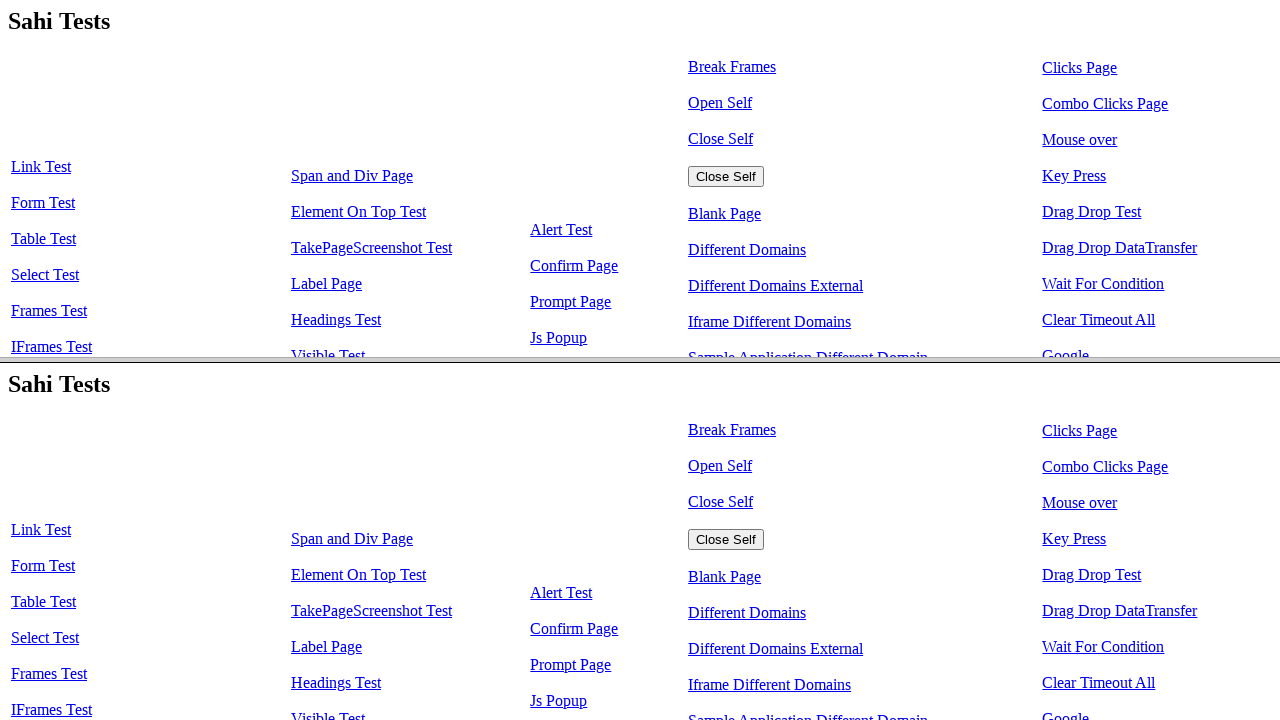

Switched to 'top' frame
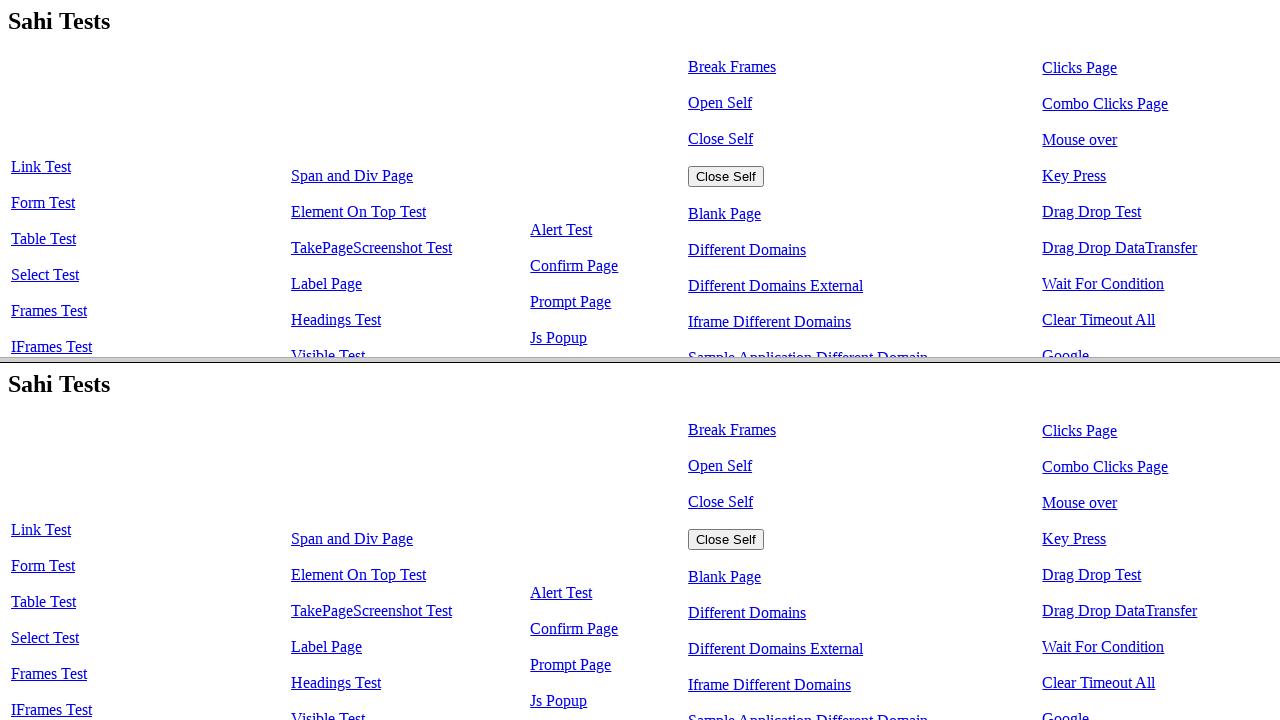

Clicked element in top frame at (41, 167) on xpath=/html/body/table/tbody/tr/td[1]/a[1]
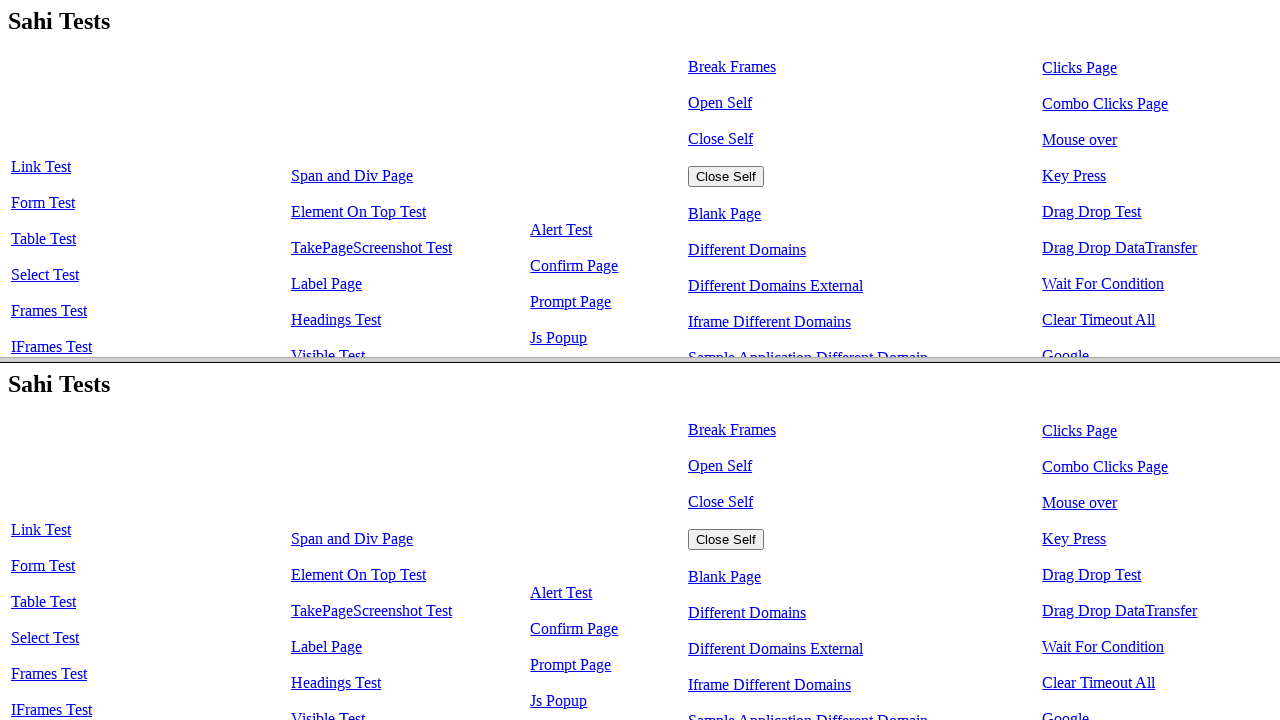

Switched to second frame
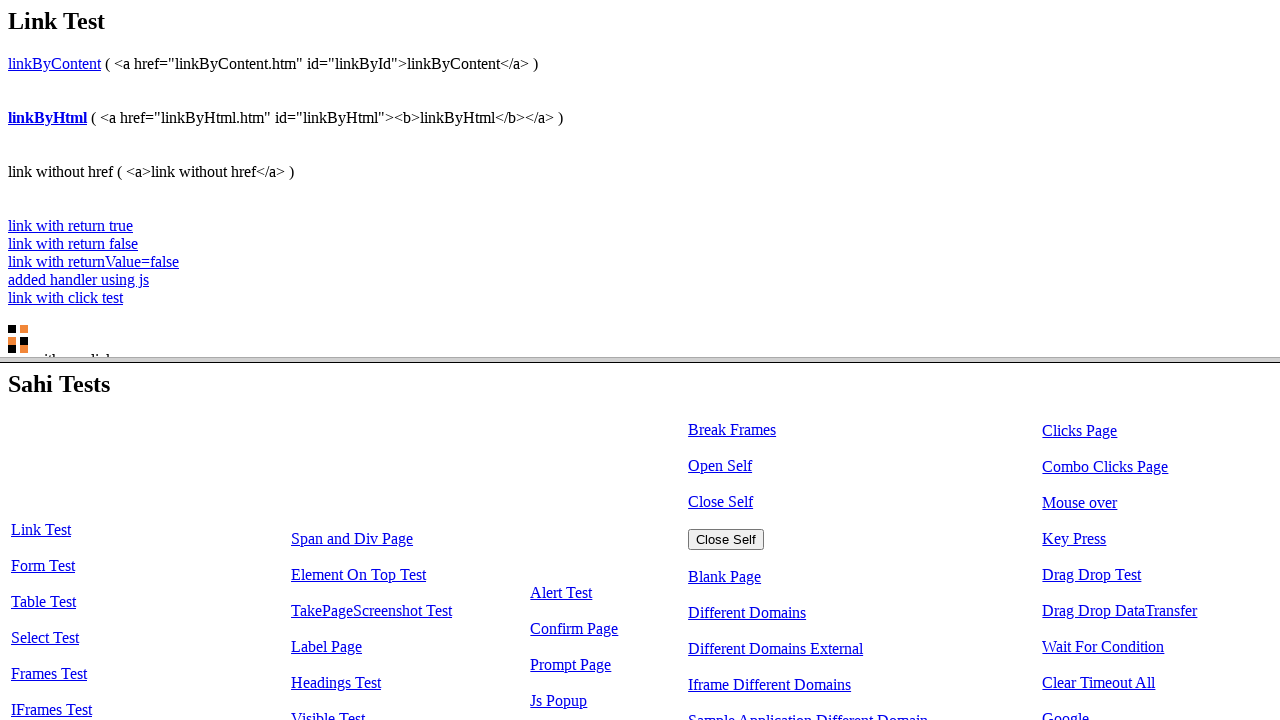

Clicked element in second frame at (44, 602) on frame:nth-of-type(2) >> internal:control=enter-frame >> xpath=/html/body/table/t
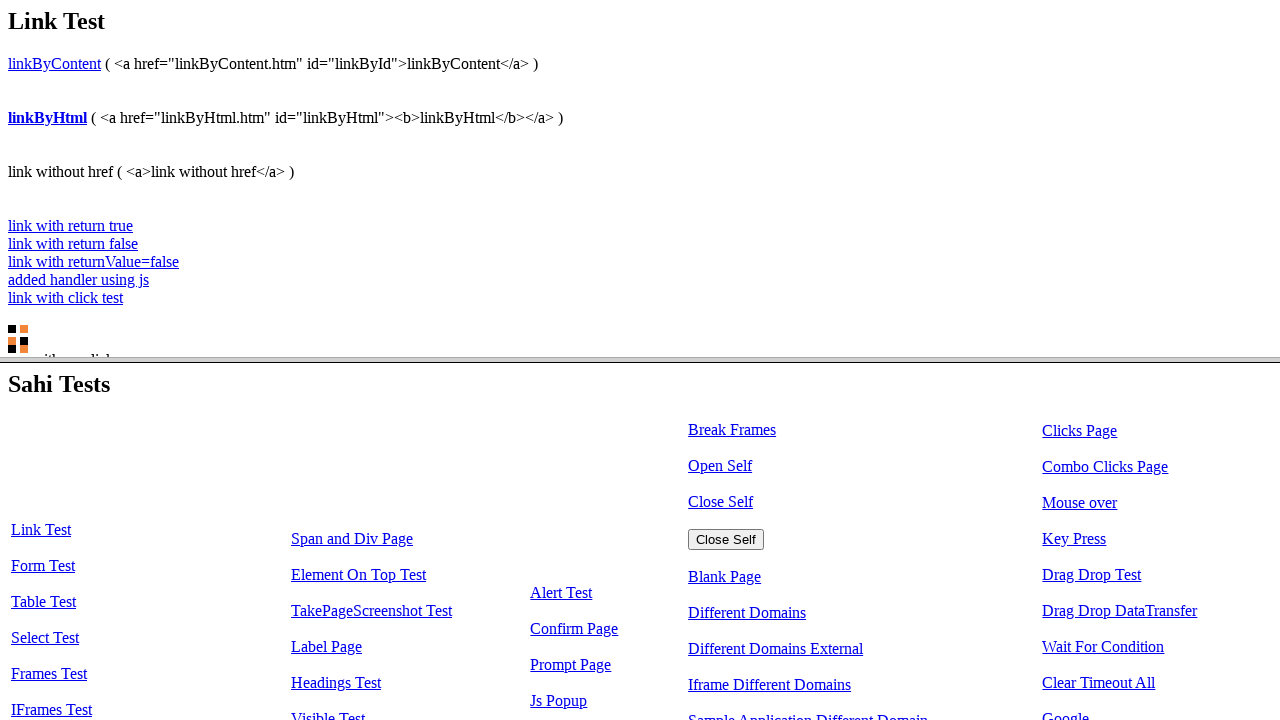

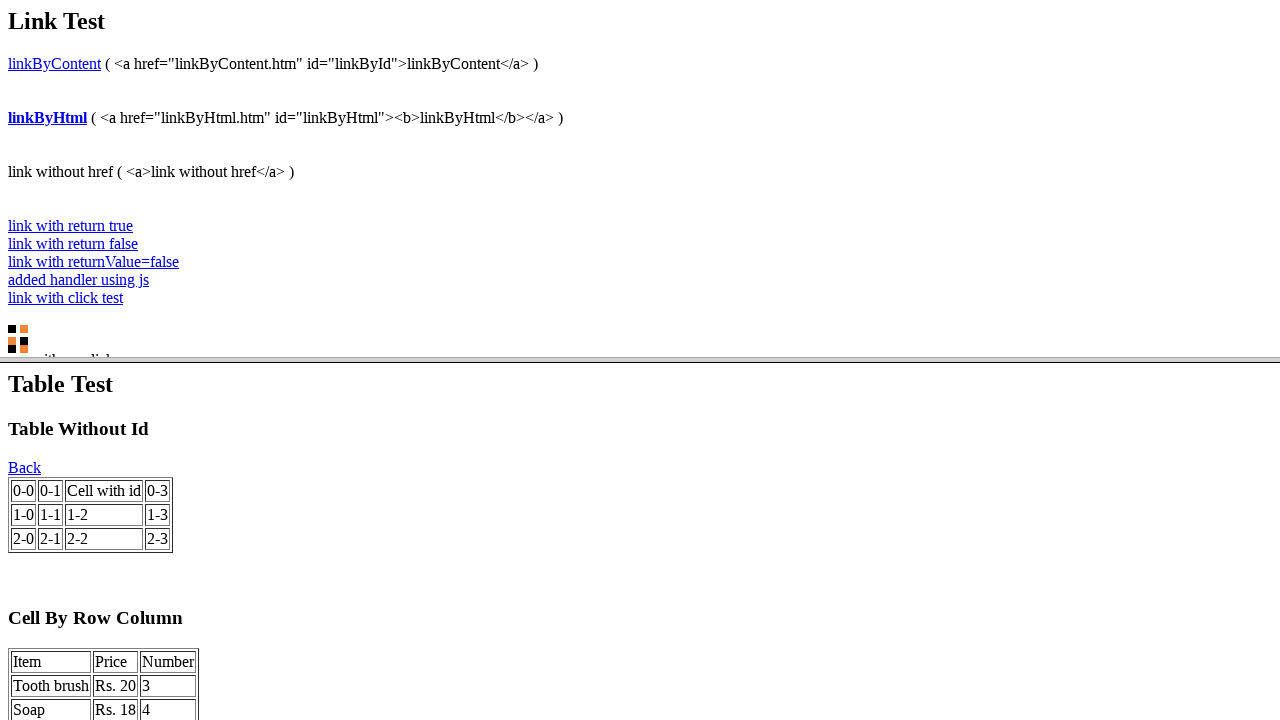